Tests filtering to display only active (incomplete) todo items

Starting URL: https://demo.playwright.dev/todomvc

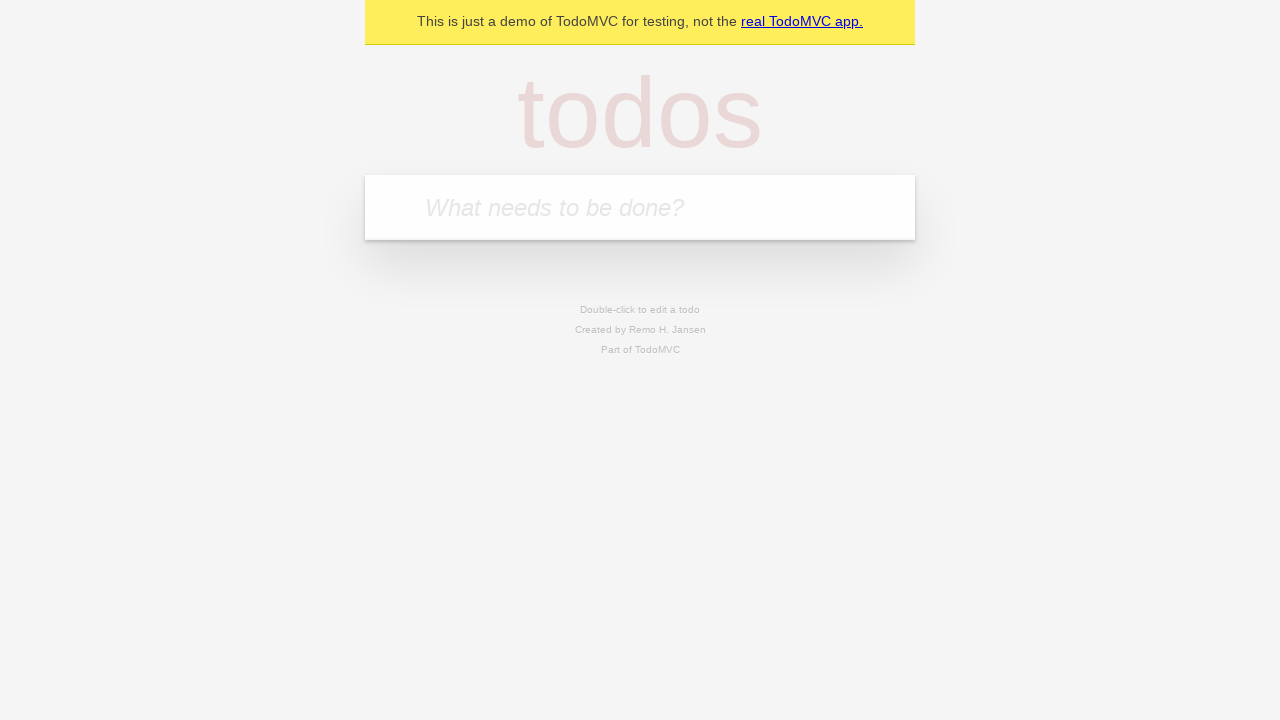

Filled first todo input with 'buy some cheese' on internal:attr=[placeholder="What needs to be done?"i]
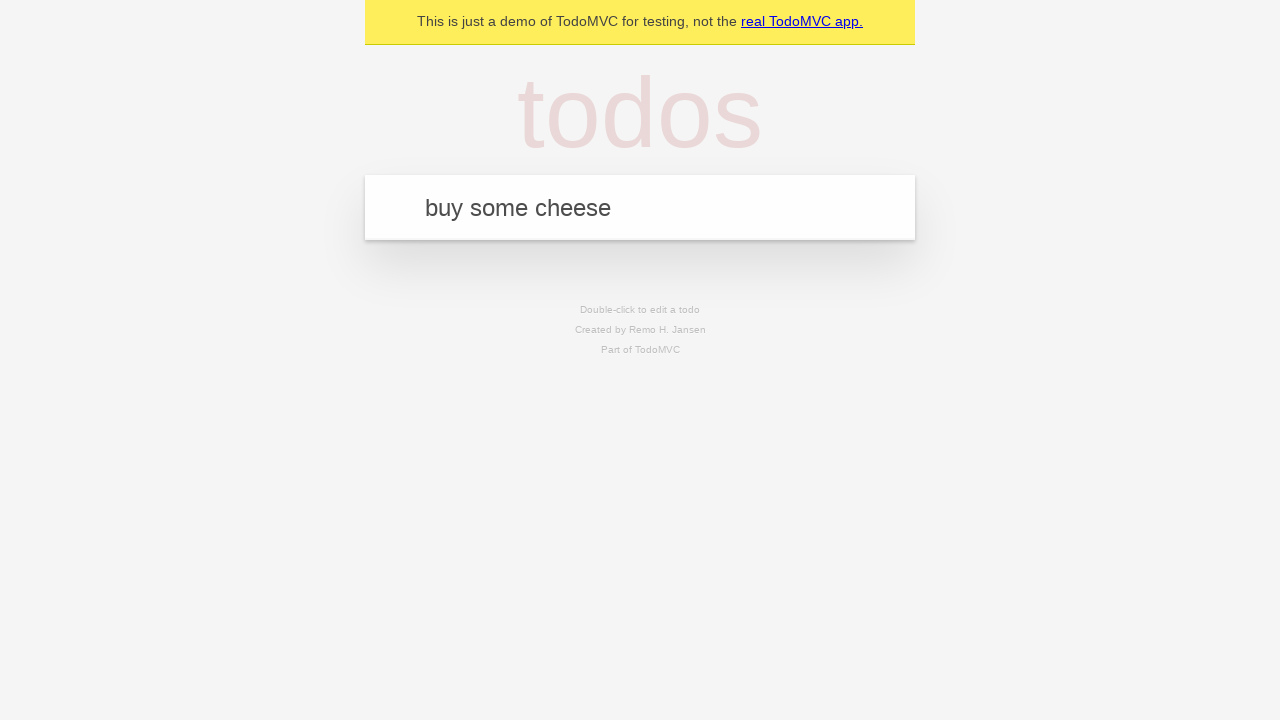

Pressed Enter to create first todo on internal:attr=[placeholder="What needs to be done?"i]
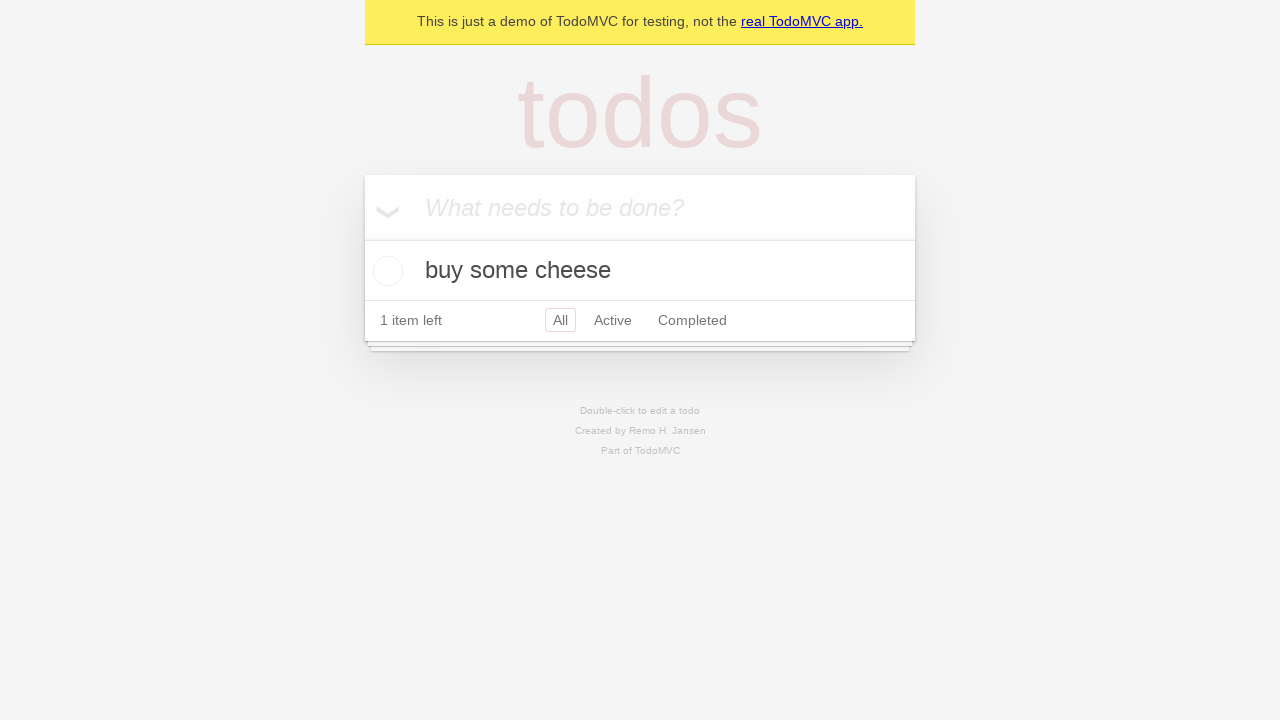

Filled second todo input with 'feed the cat' on internal:attr=[placeholder="What needs to be done?"i]
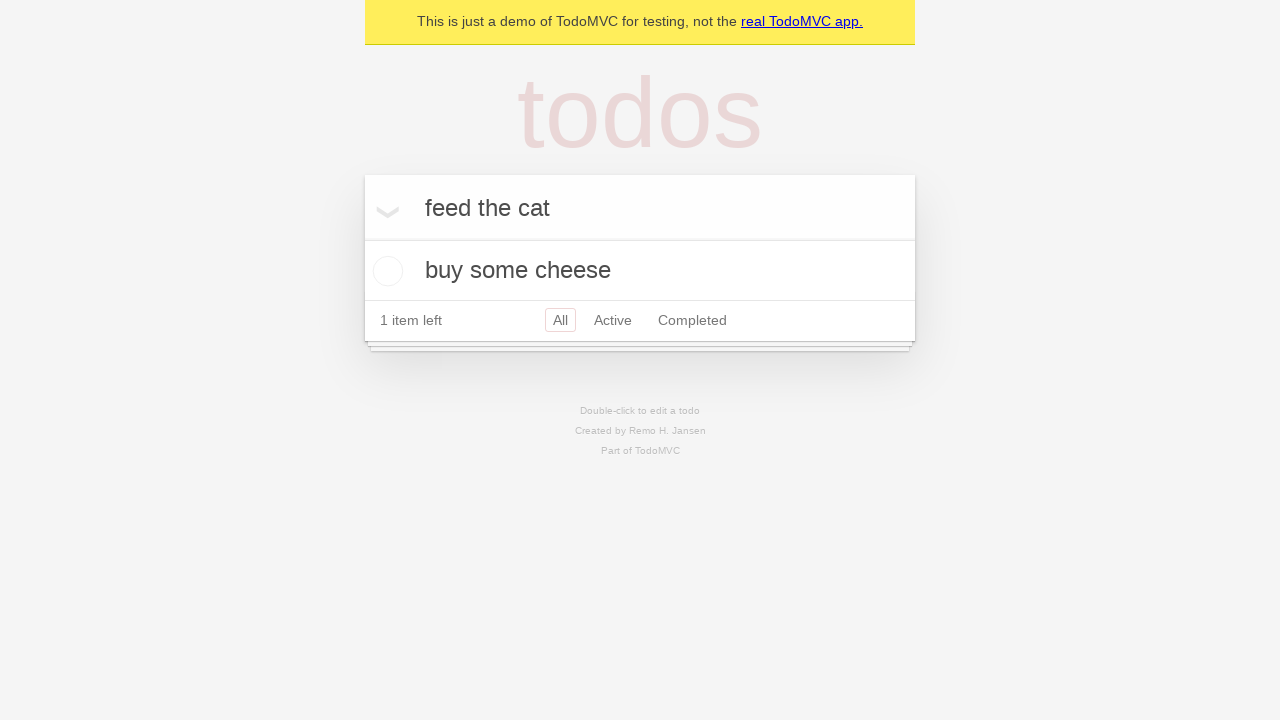

Pressed Enter to create second todo on internal:attr=[placeholder="What needs to be done?"i]
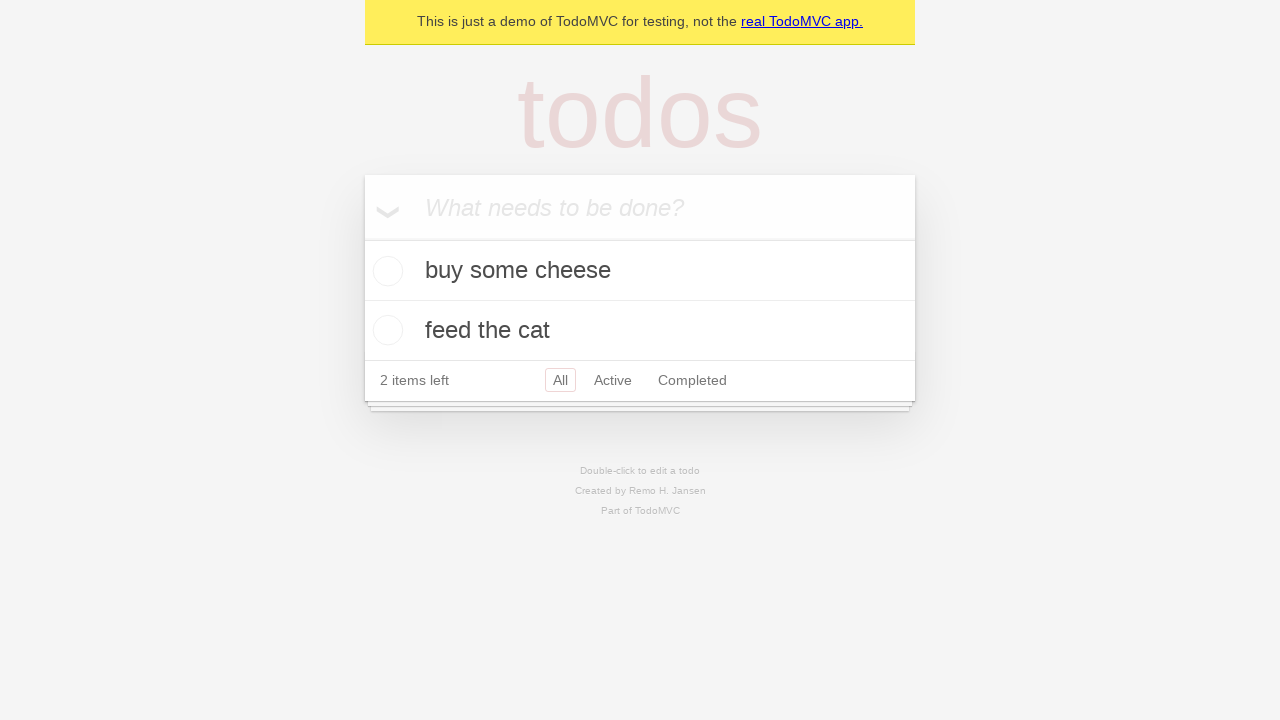

Filled third todo input with 'book a doctors appointment' on internal:attr=[placeholder="What needs to be done?"i]
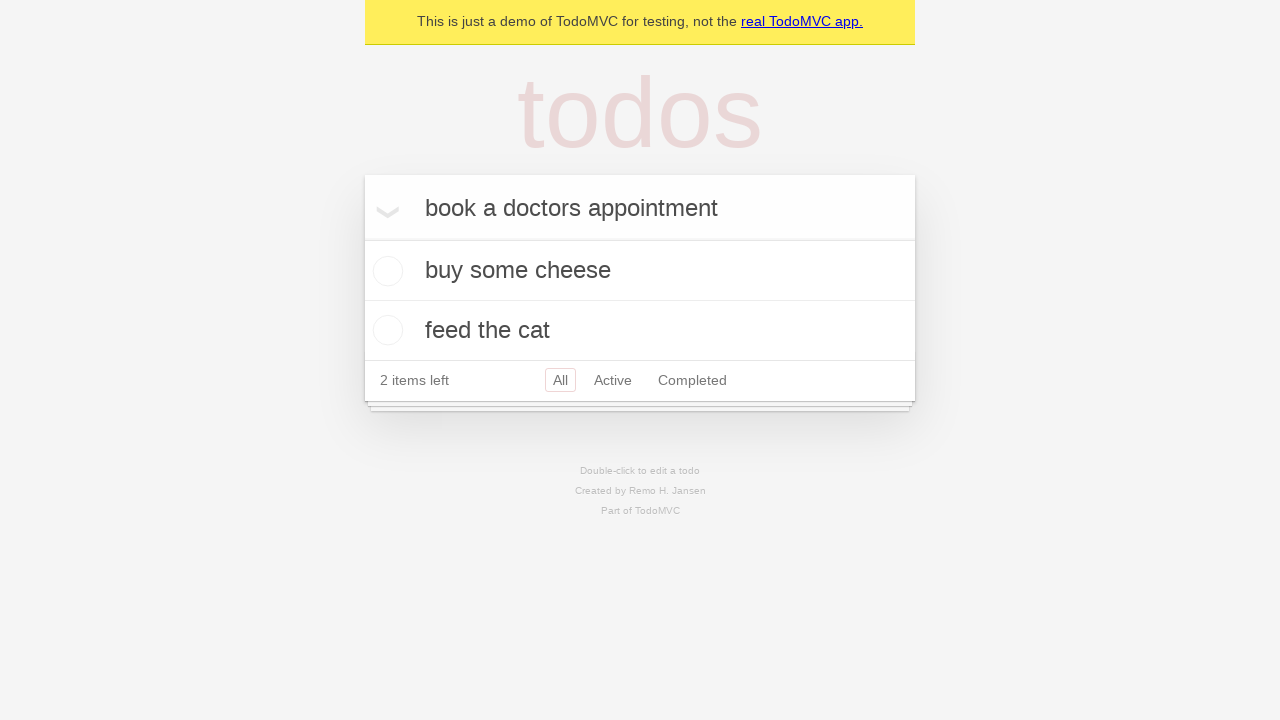

Pressed Enter to create third todo on internal:attr=[placeholder="What needs to be done?"i]
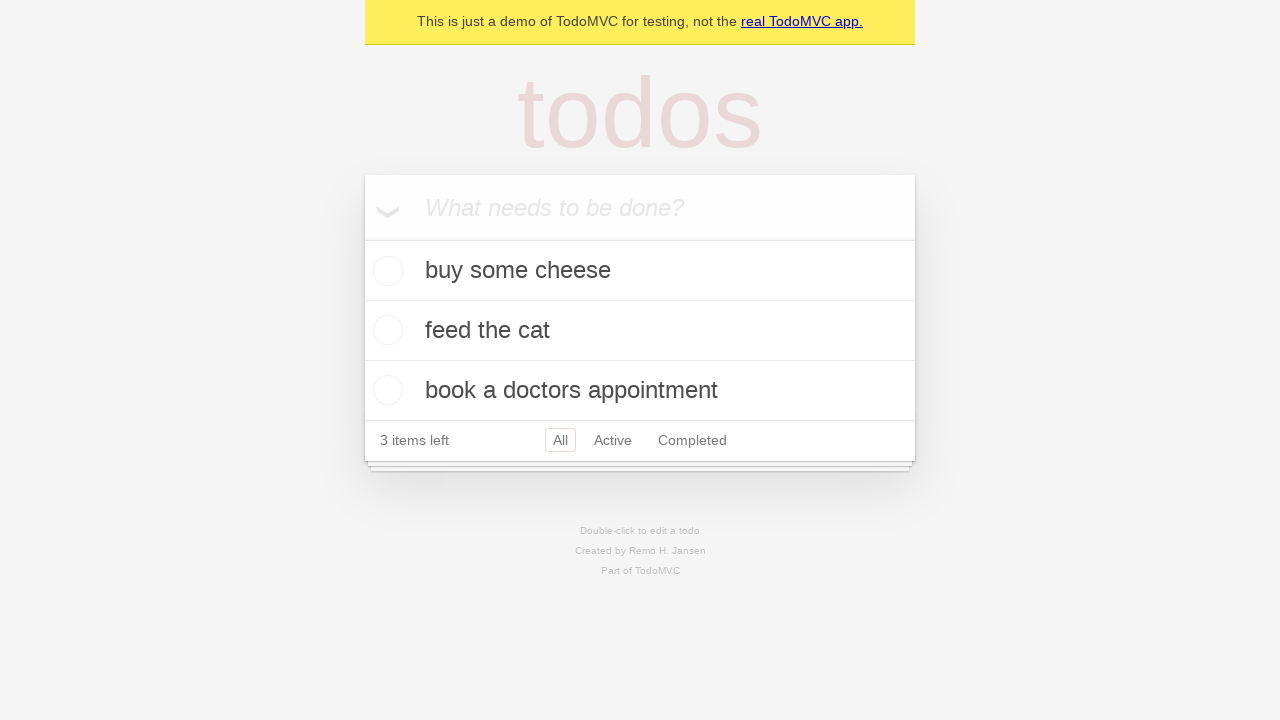

Checked the second todo item as complete at (385, 330) on internal:testid=[data-testid="todo-item"s] >> nth=1 >> internal:role=checkbox
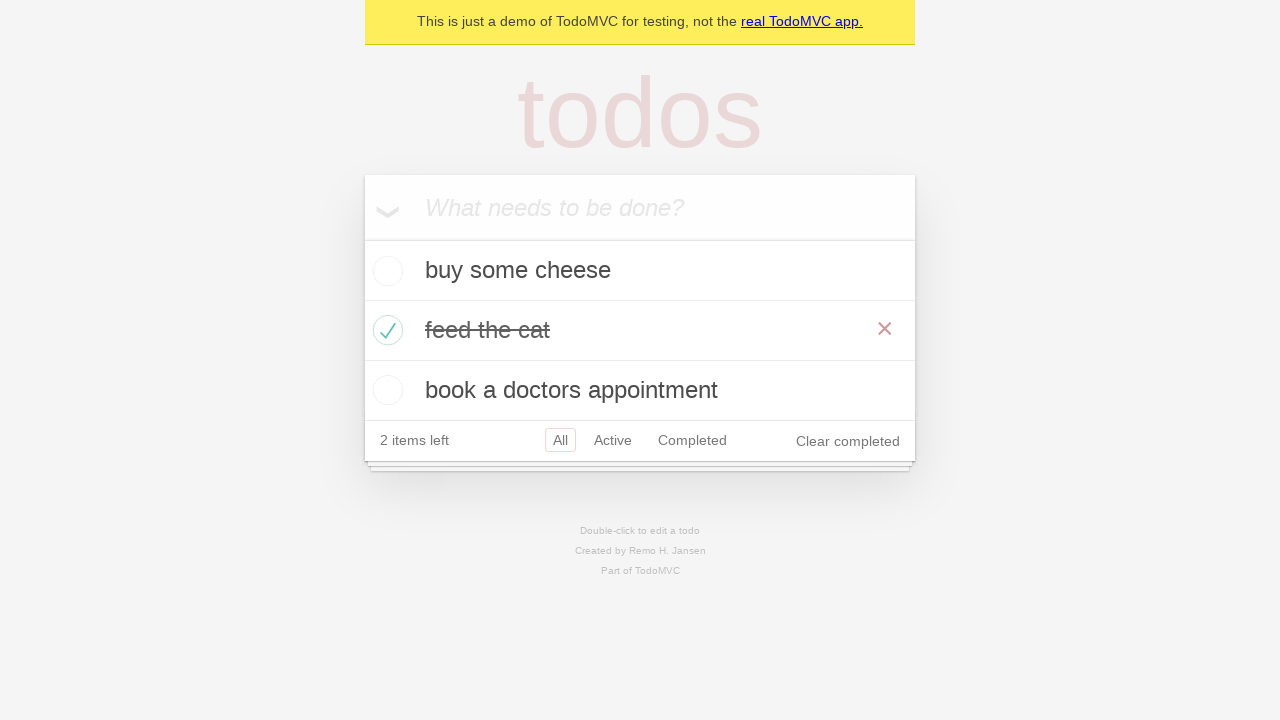

Clicked Active filter to display only incomplete todos at (613, 440) on internal:role=link[name="Active"i]
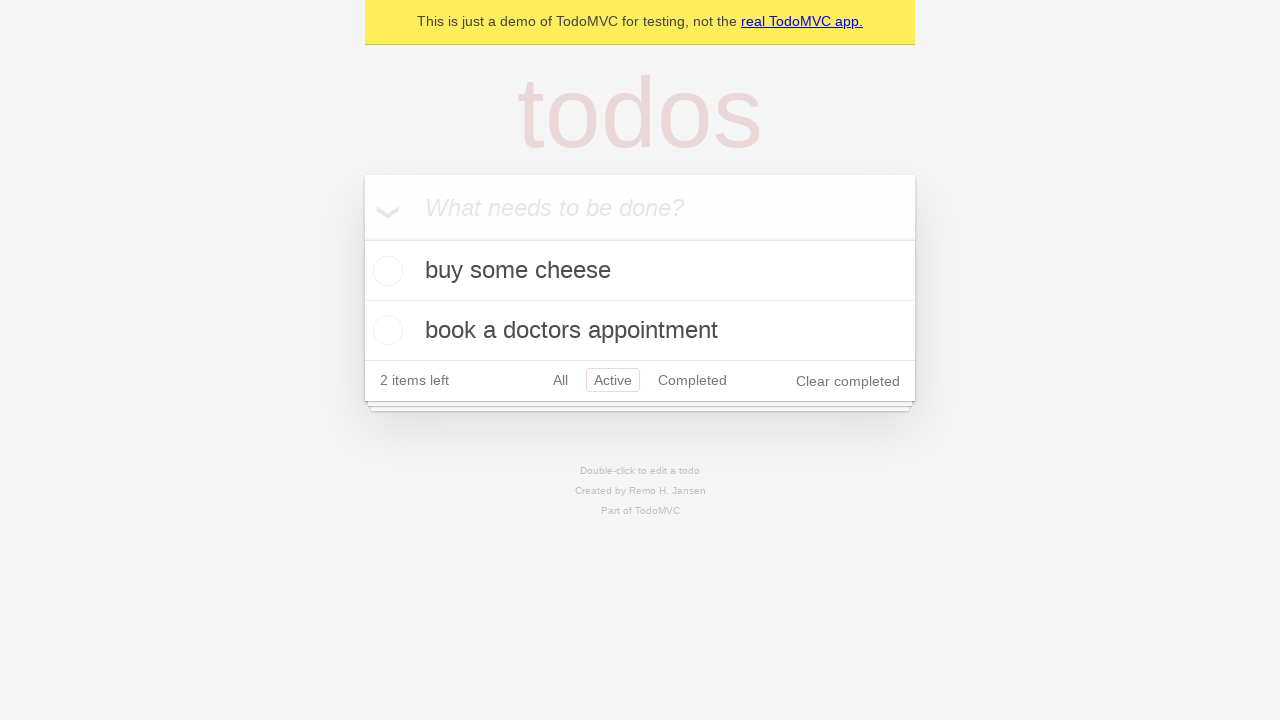

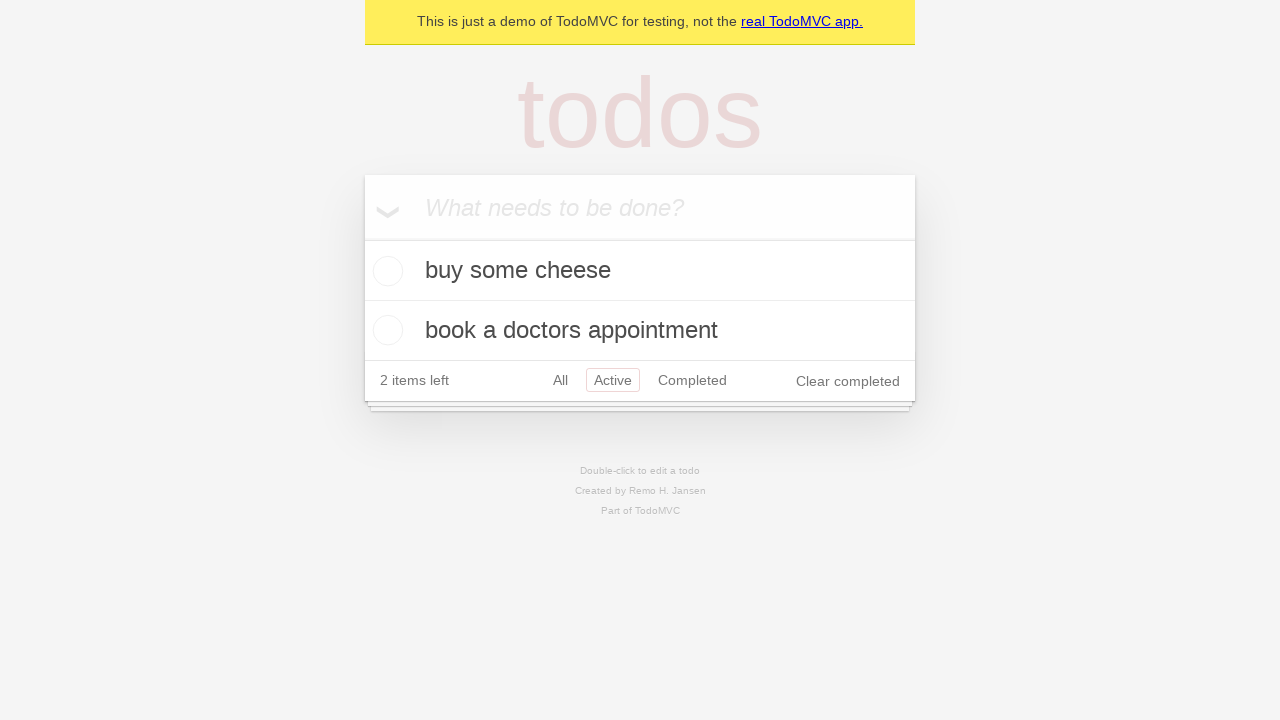